Tests that other controls are hidden when editing a todo item

Starting URL: https://demo.playwright.dev/todomvc

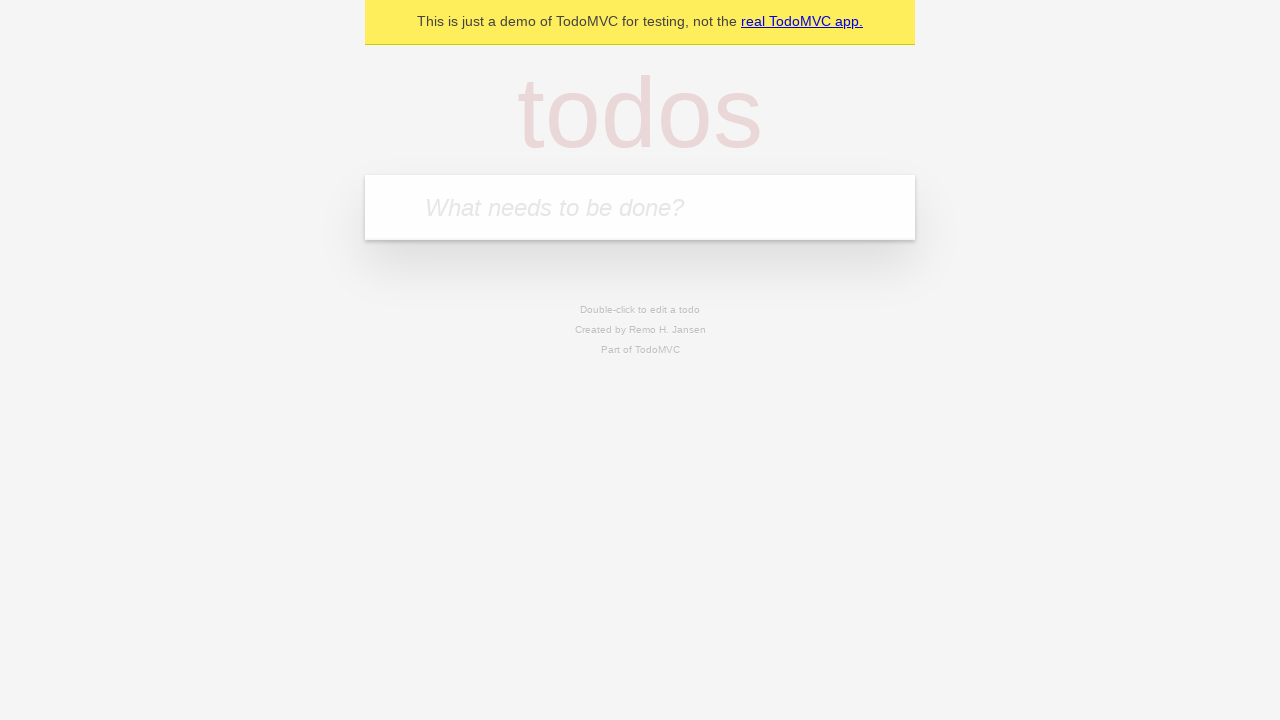

Filled new todo input with 'buy some cheese' on .new-todo
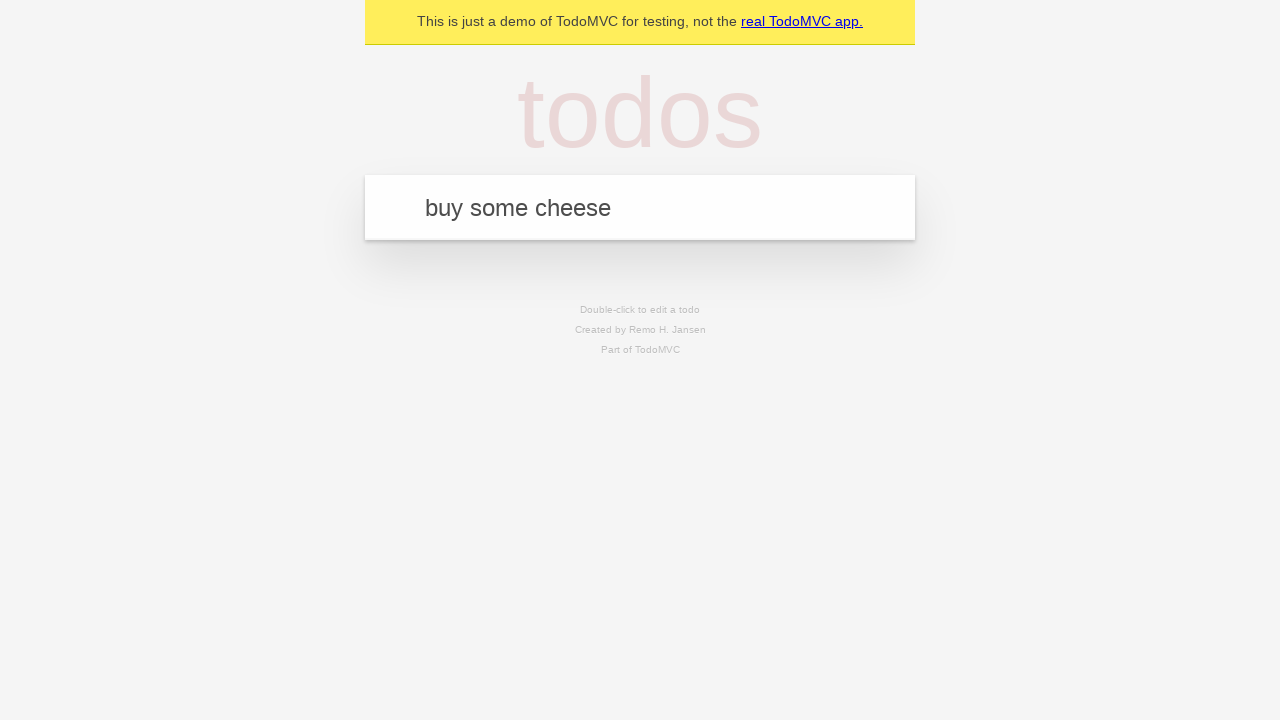

Pressed Enter to create first todo on .new-todo
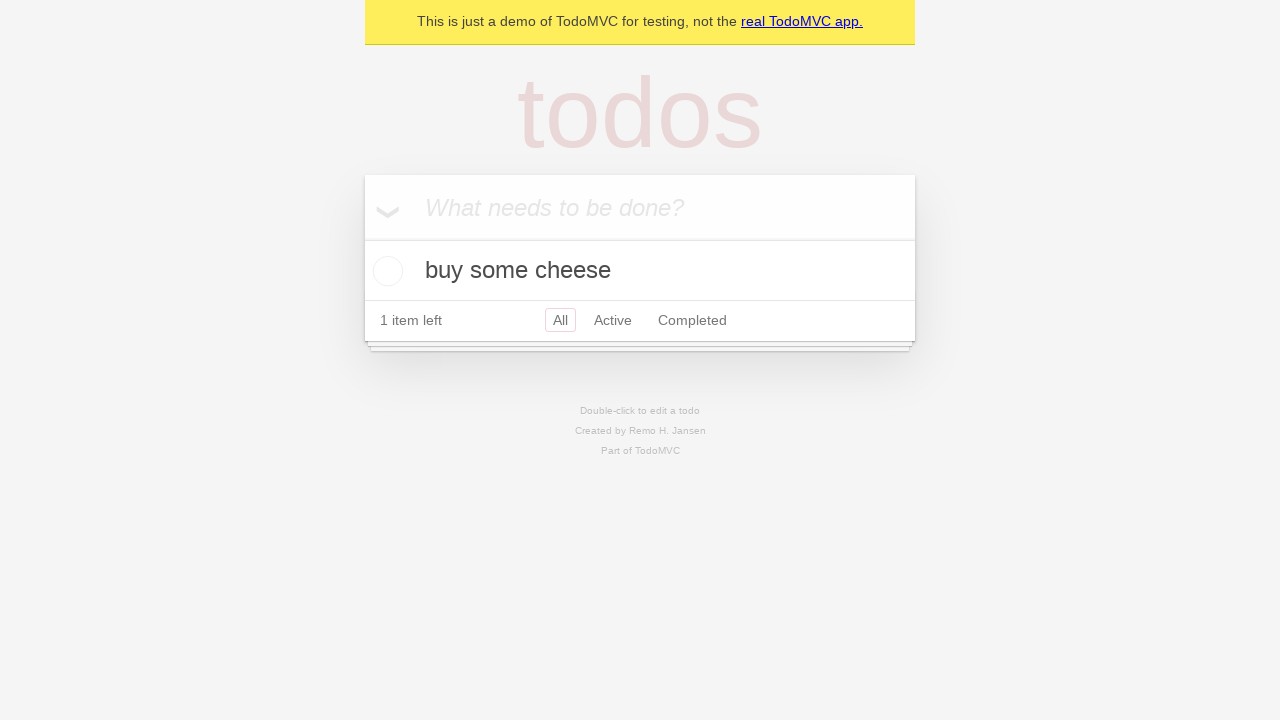

Filled new todo input with 'feed the cat' on .new-todo
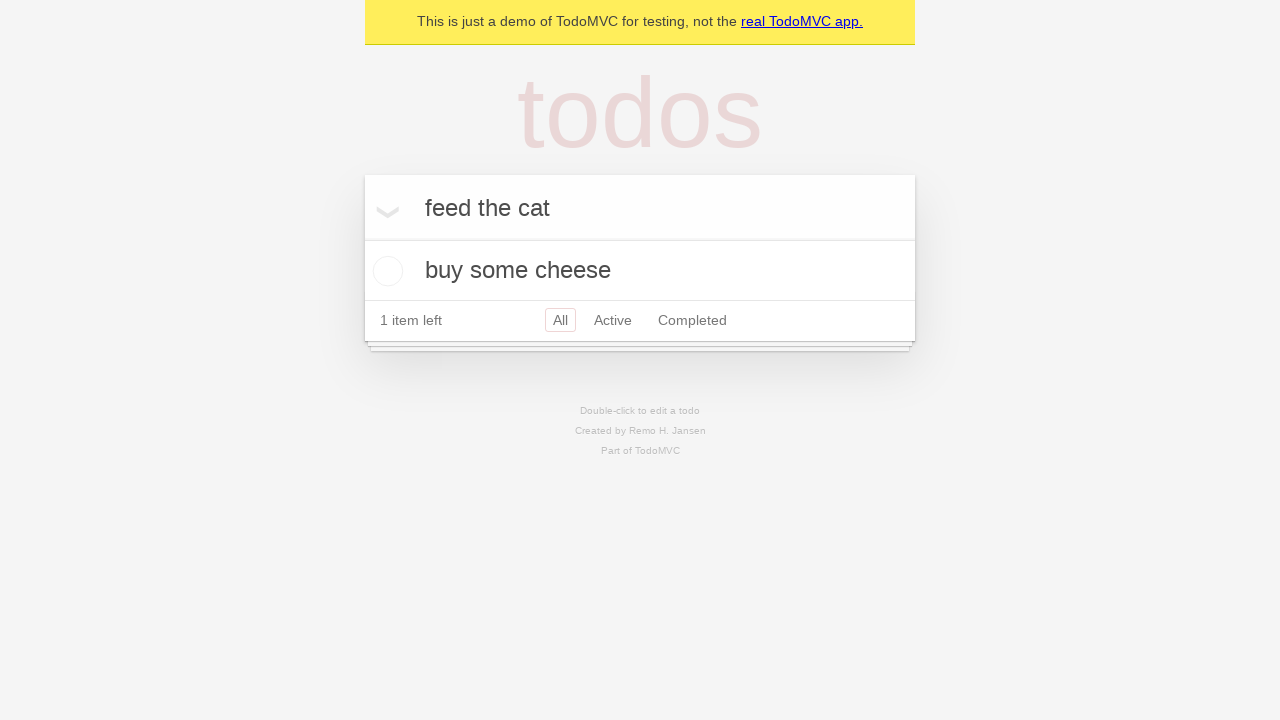

Pressed Enter to create second todo on .new-todo
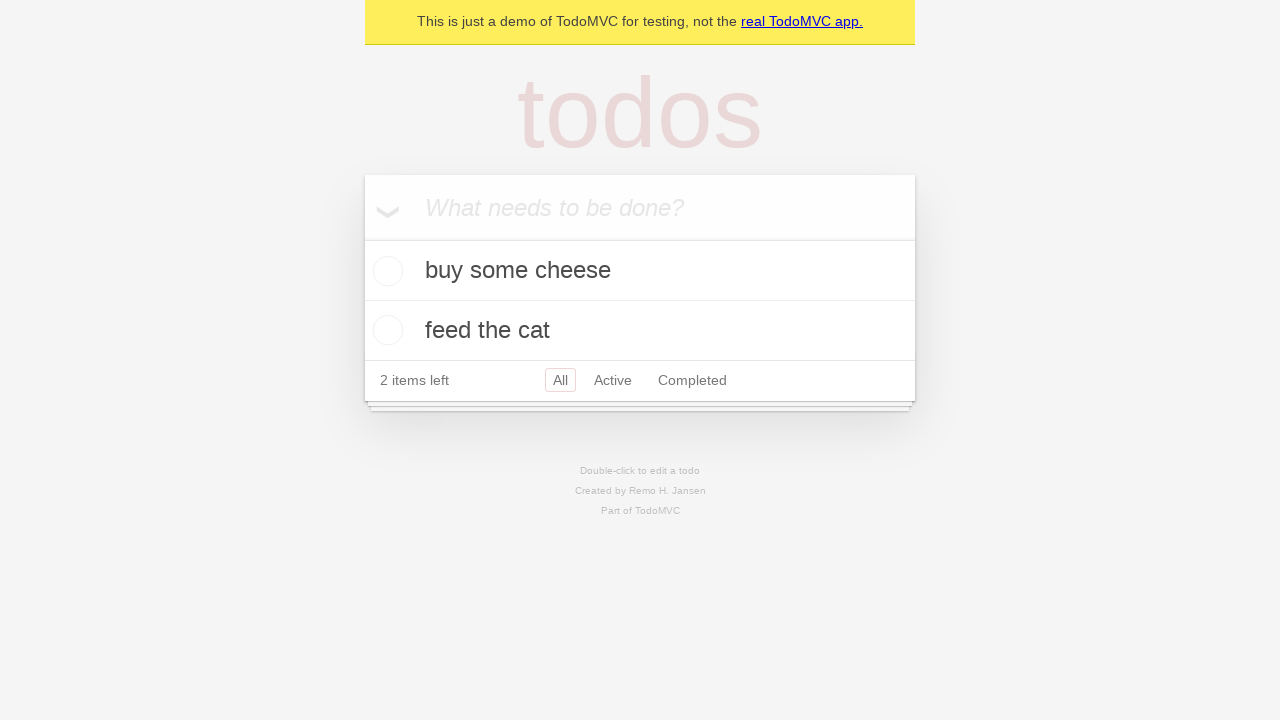

Filled new todo input with 'book a doctors appointment' on .new-todo
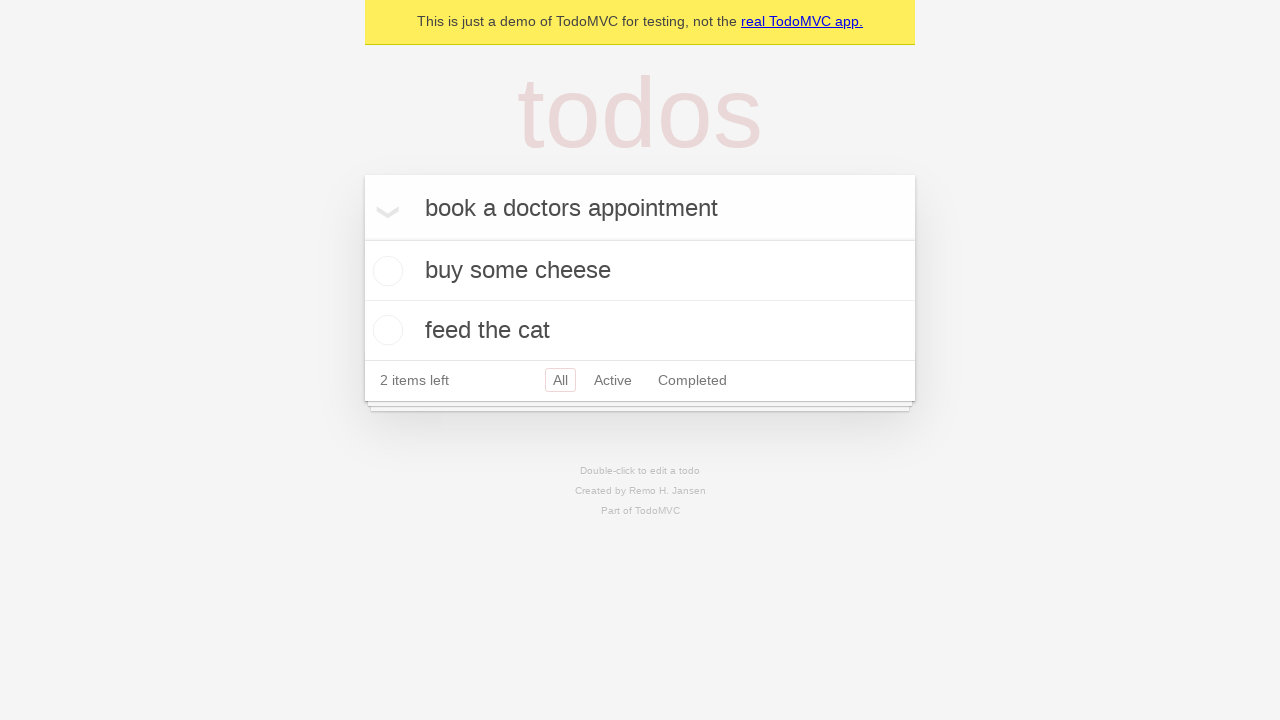

Pressed Enter to create third todo on .new-todo
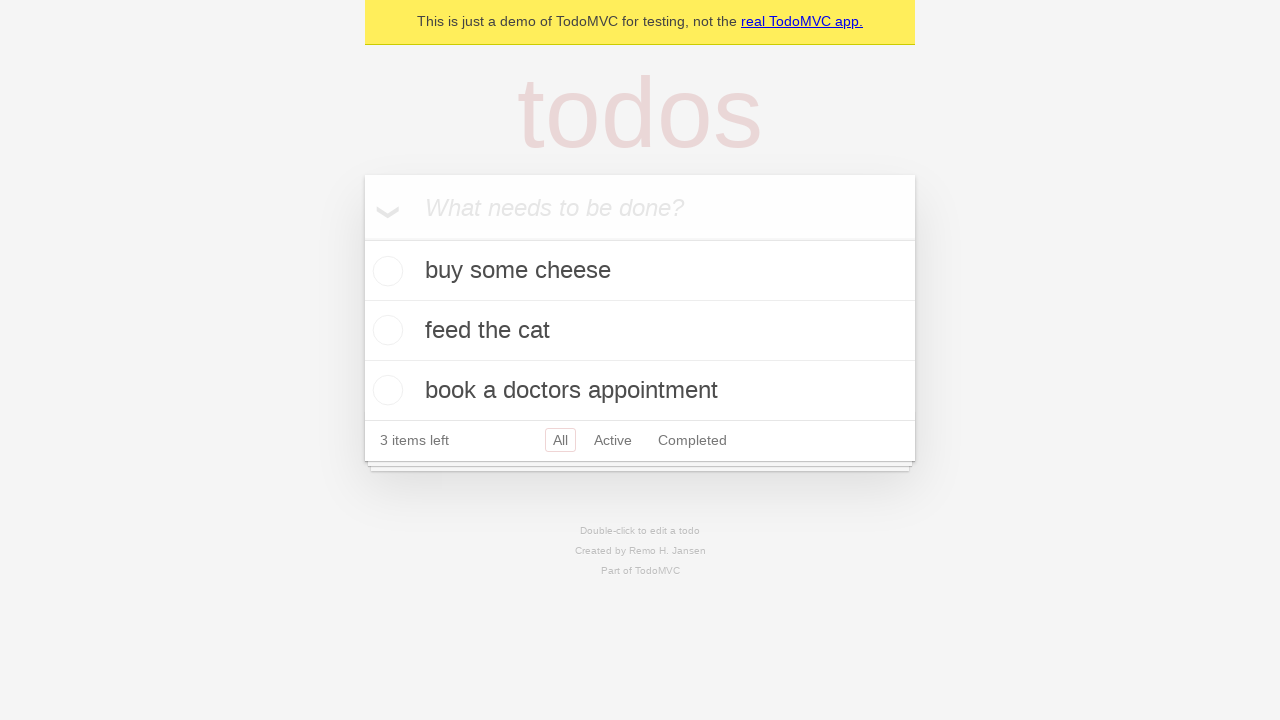

All three todos loaded and visible
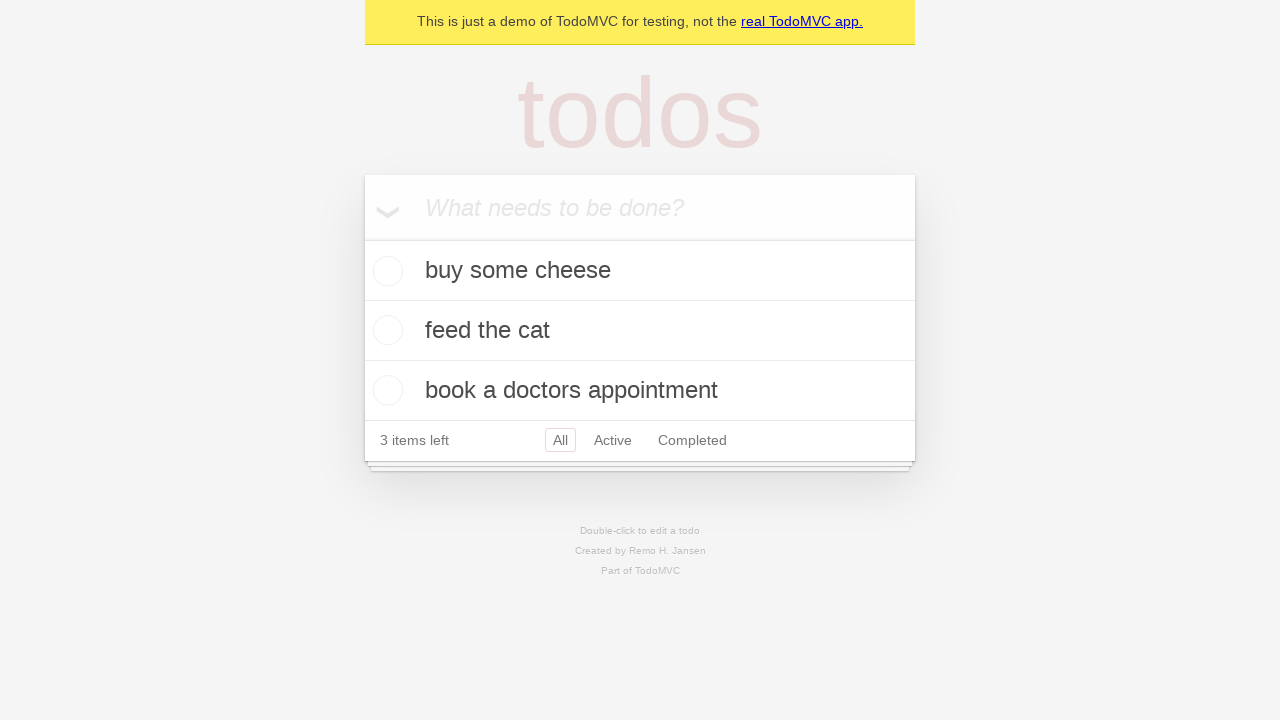

Double-clicked second todo to enter edit mode at (640, 331) on .todo-list li >> nth=1
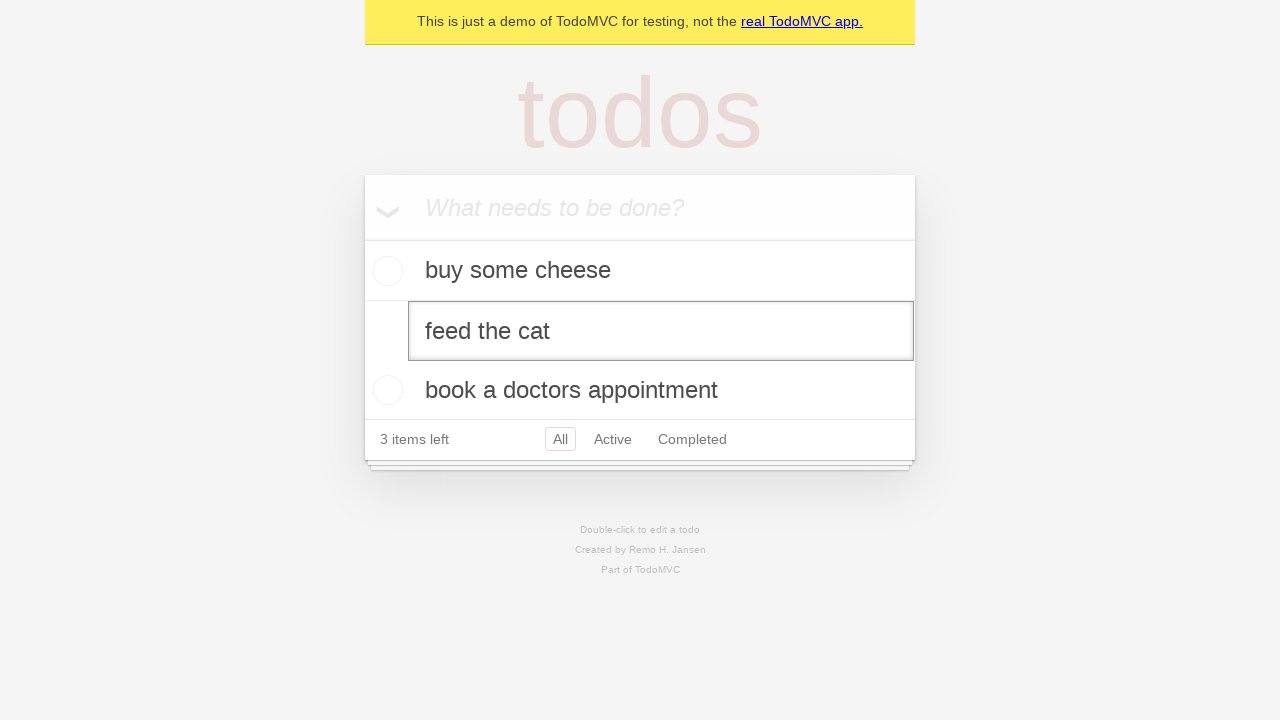

Edit input field became visible on second todo
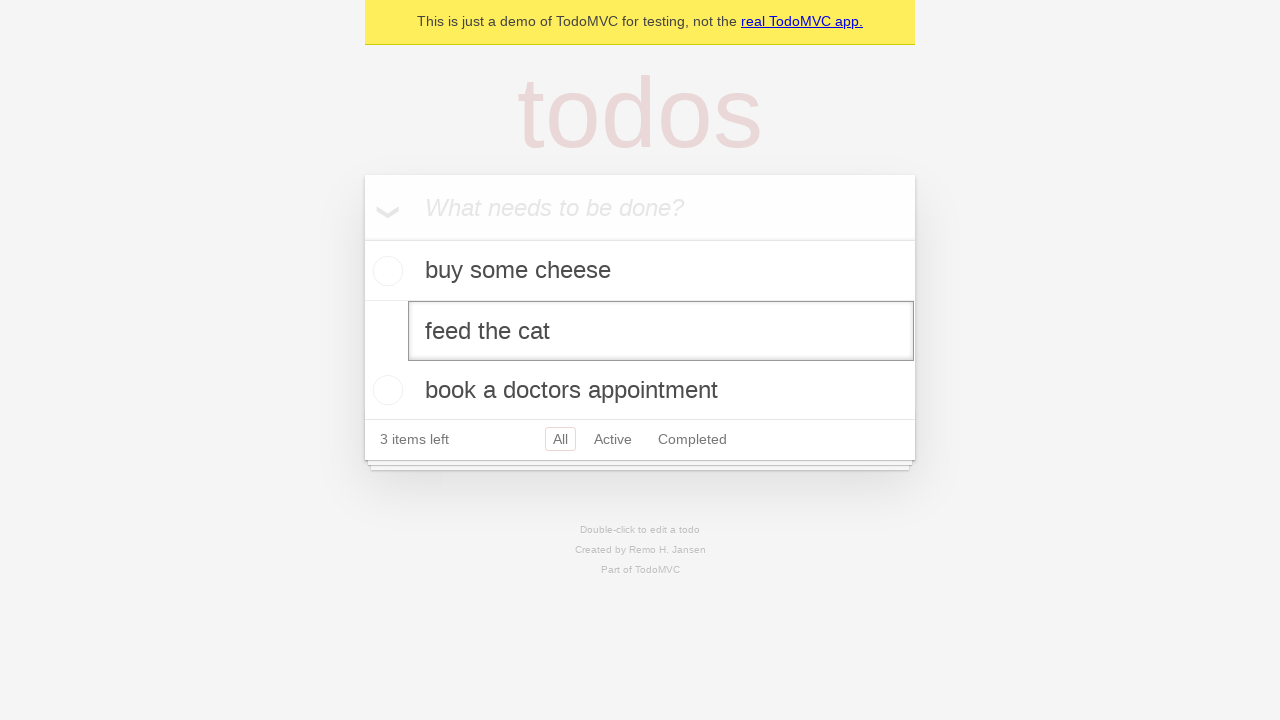

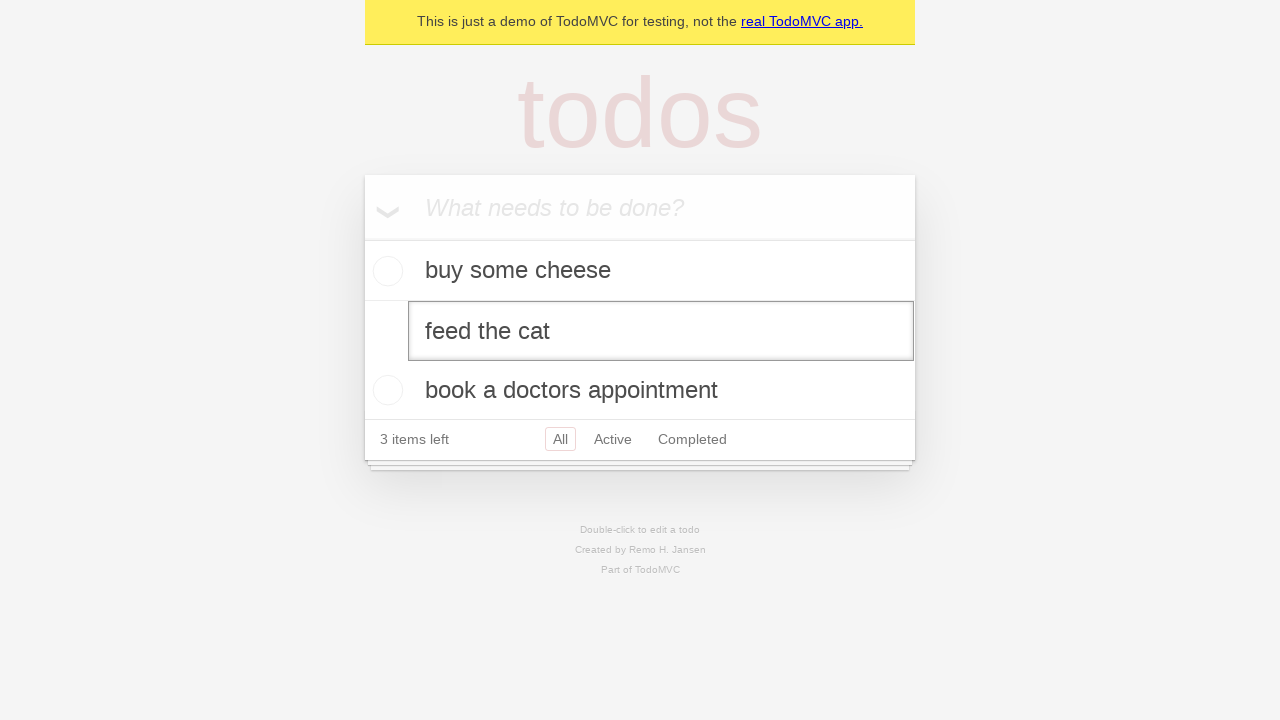